Tests unchecking checkboxes that are currently checked on the page

Starting URL: https://the-internet.herokuapp.com/checkboxes

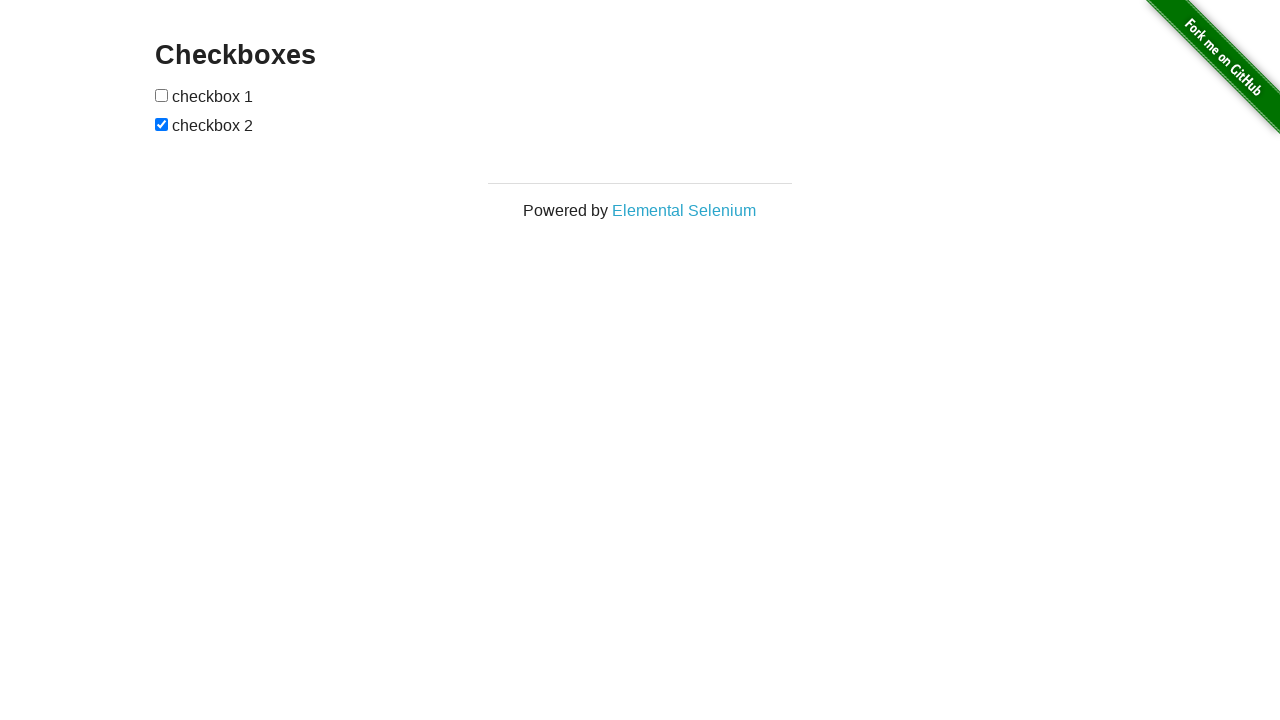

Waited for checkboxes container to load
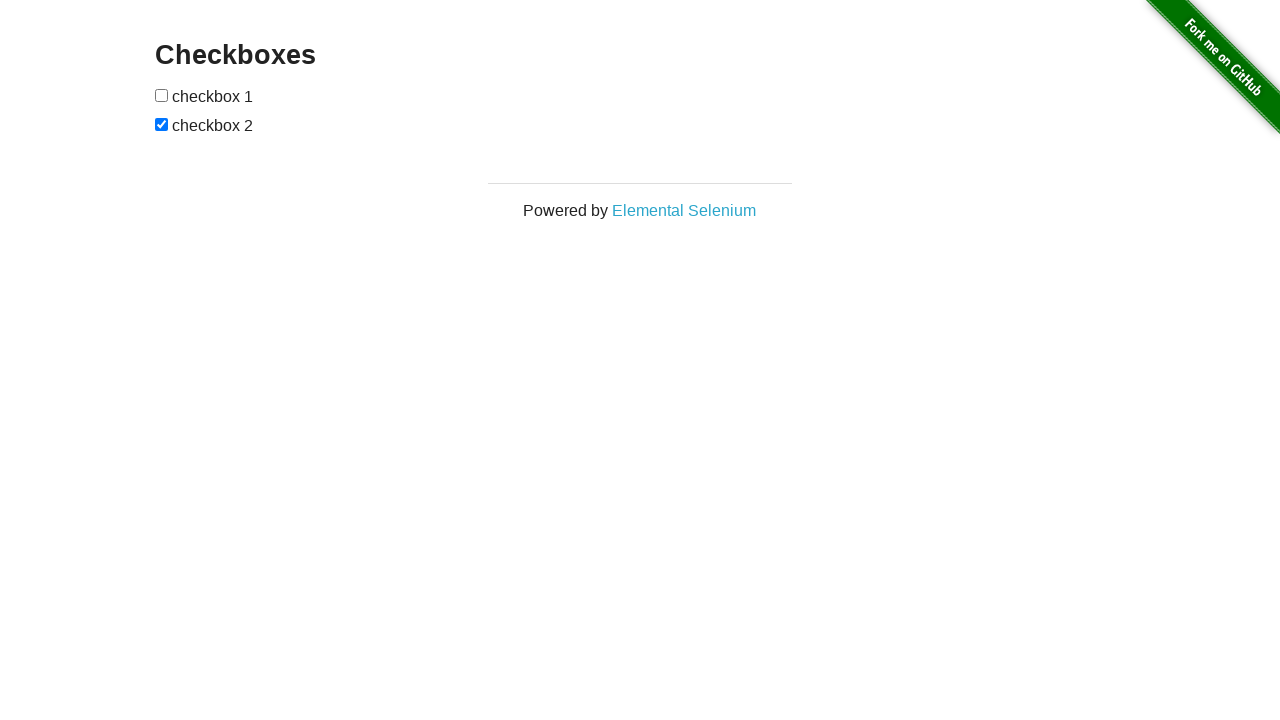

Located all checkboxes on the page
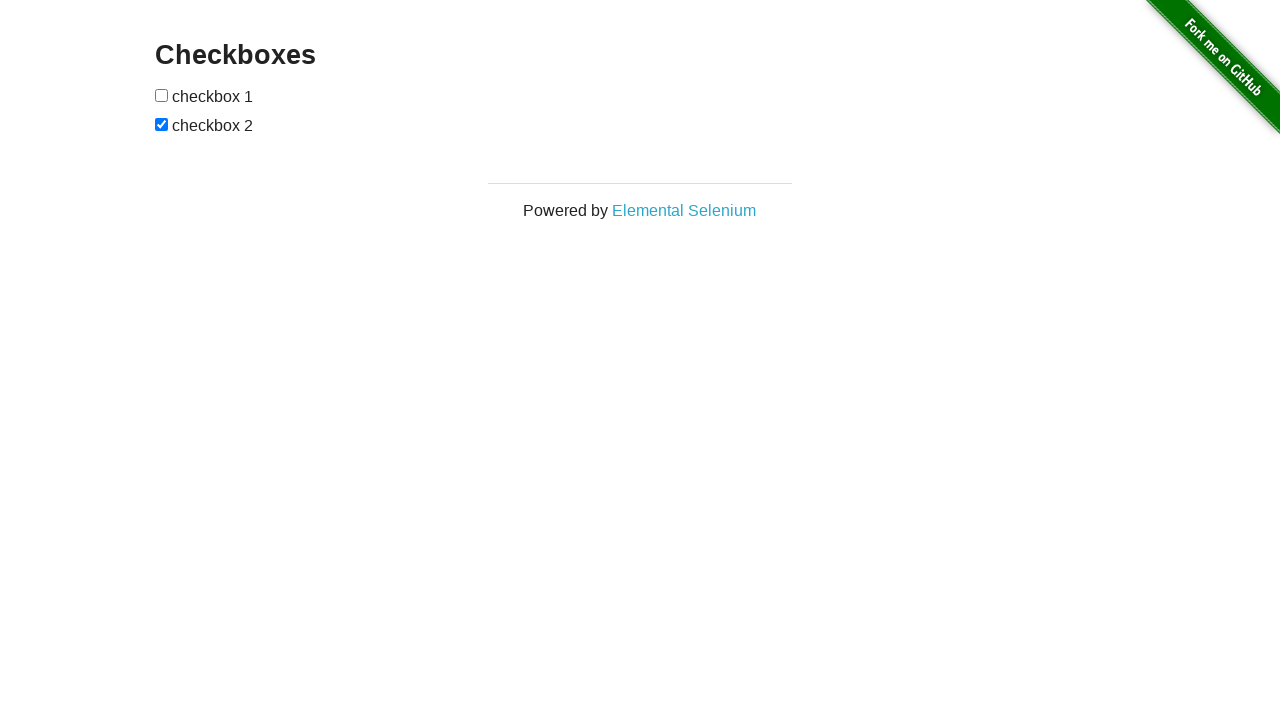

Found 2 checkboxes total
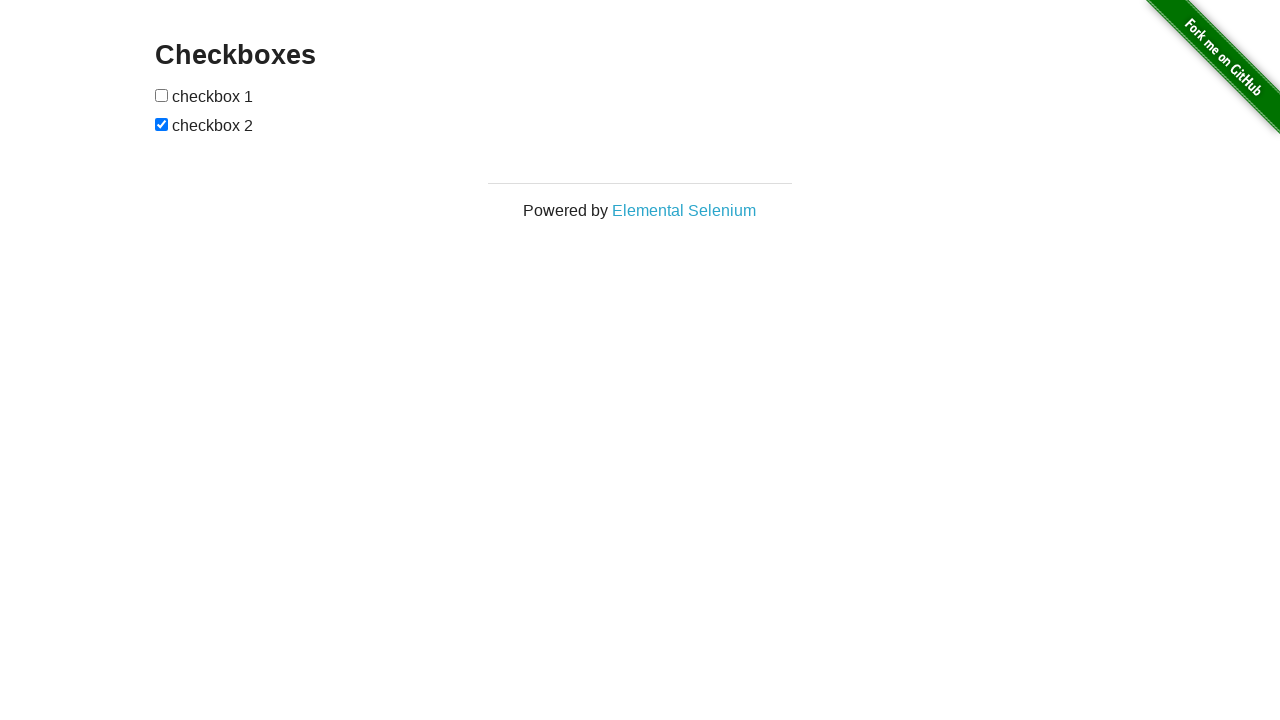

Retrieved checkbox 1 from the list
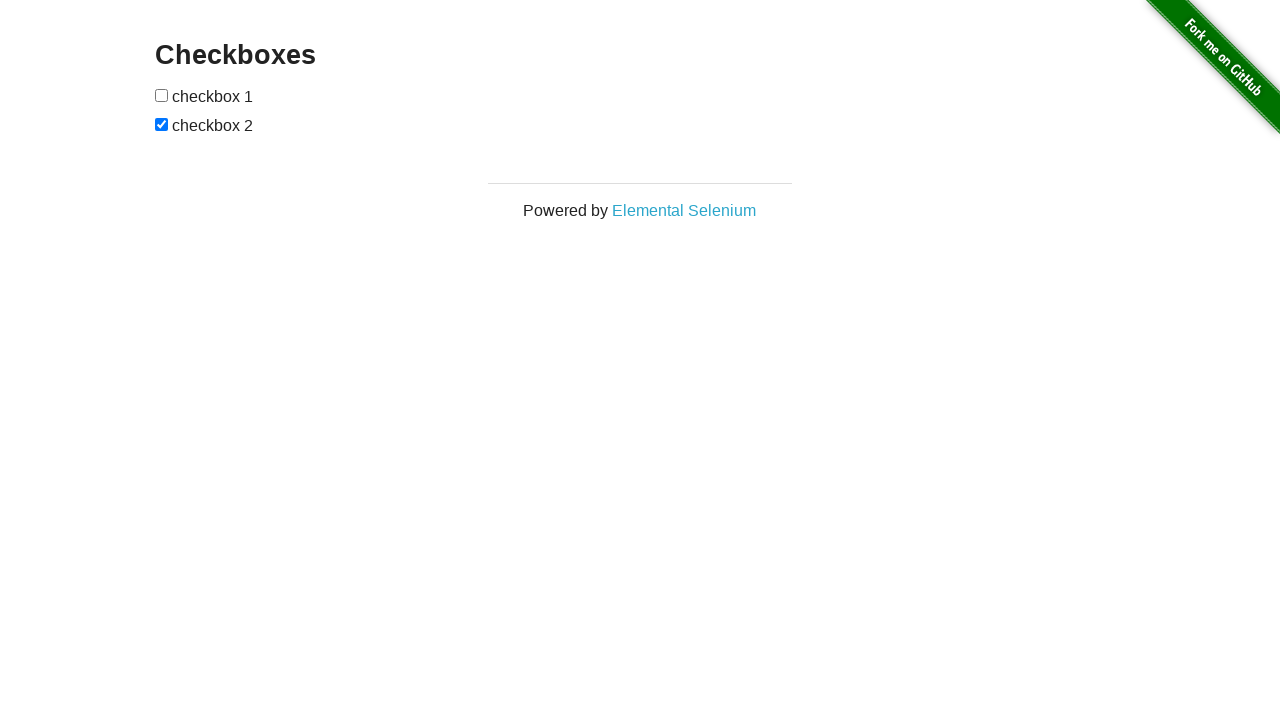

Retrieved checkbox 2 from the list
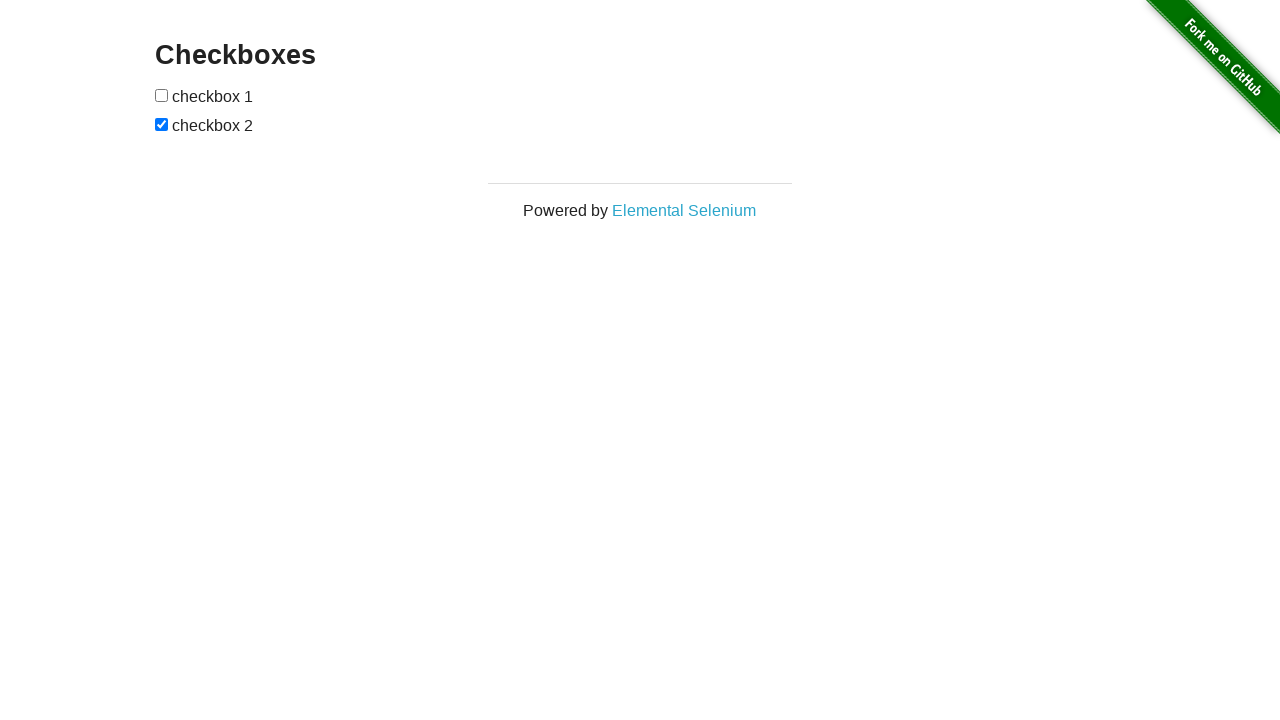

Unchecked checkbox 2 at (162, 124) on input[type='checkbox'] >> nth=1
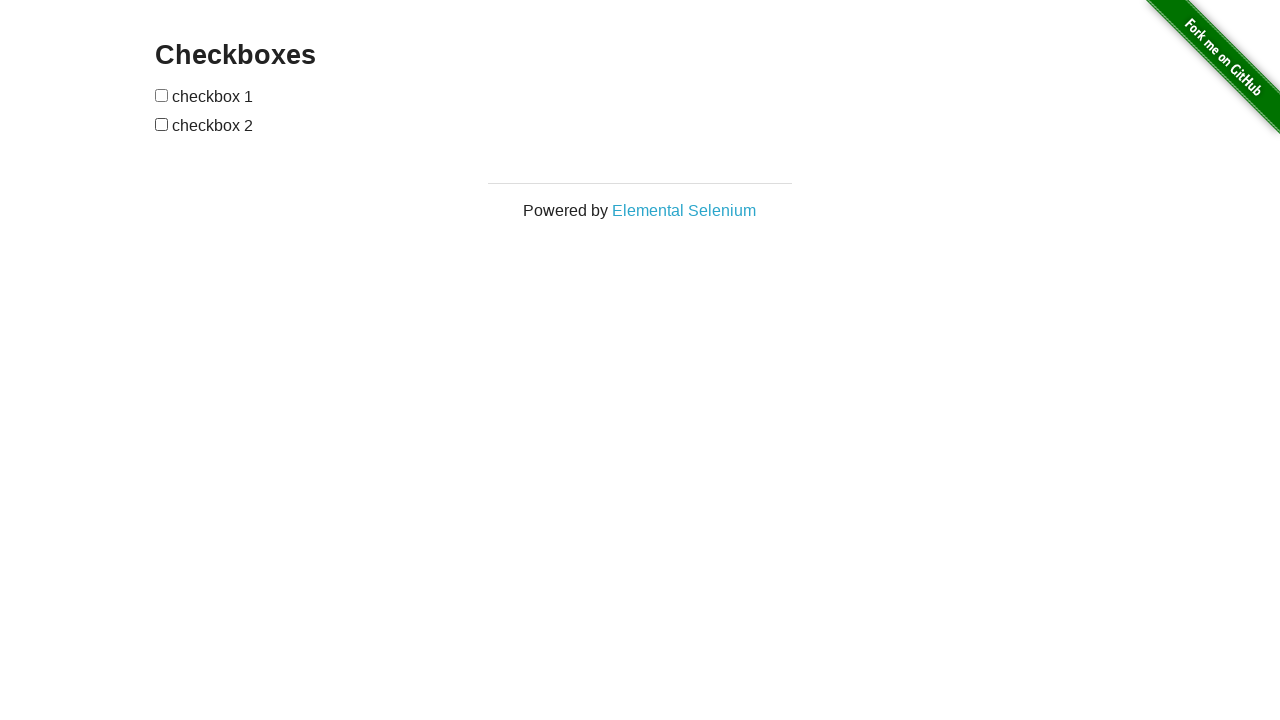

Verified checkbox 2 is now unchecked
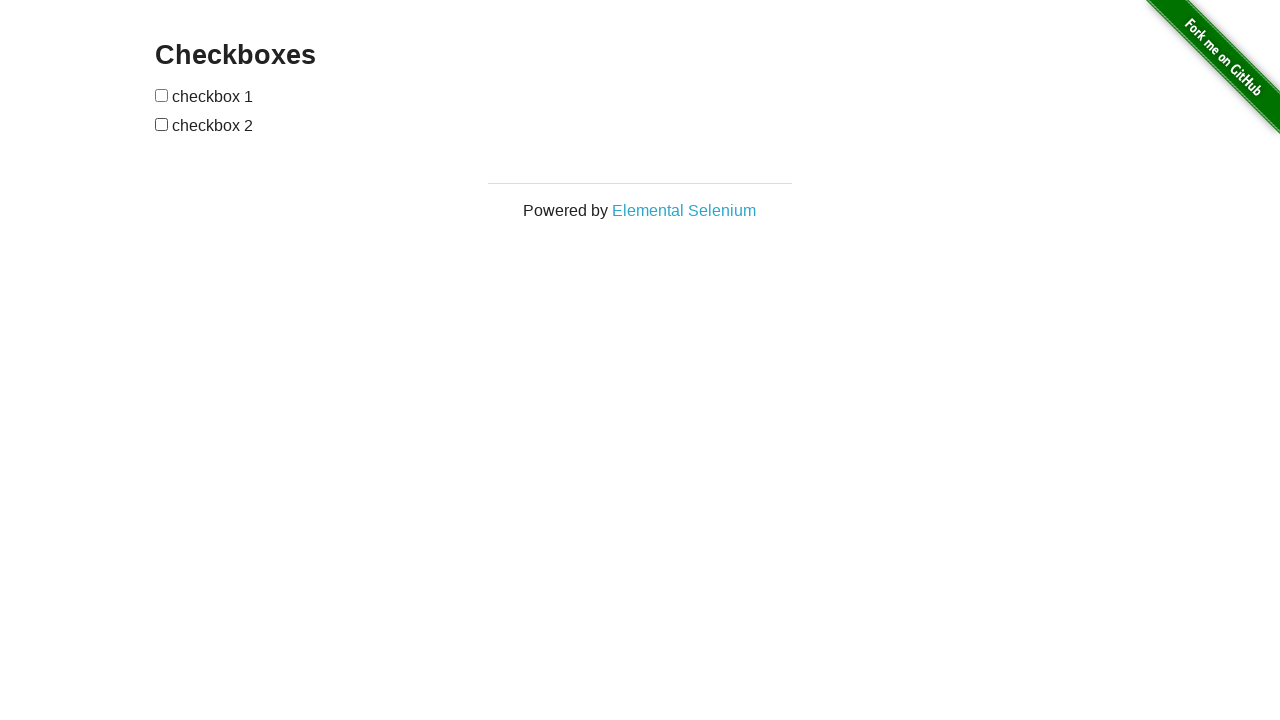

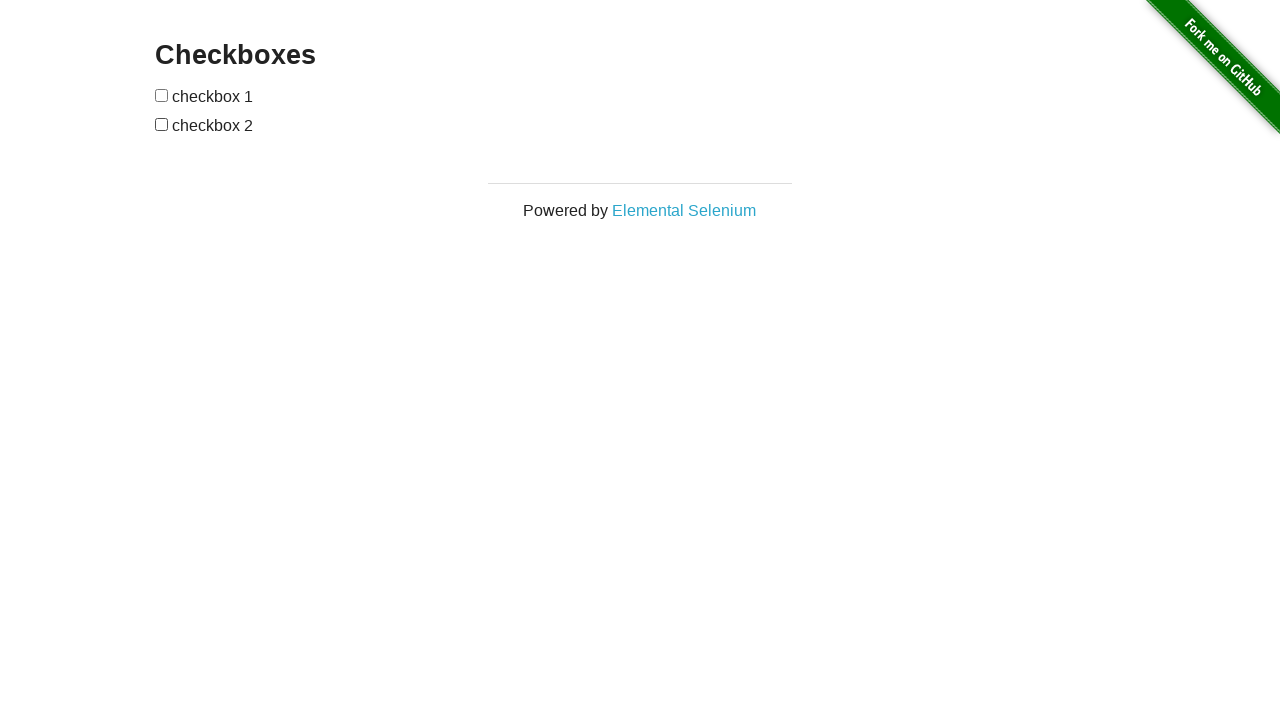